Tests window switching functionality by opening a new tab, switching between tabs, and then handling a JavaScript alert by accepting it

Starting URL: https://formy-project.herokuapp.com/switch-window

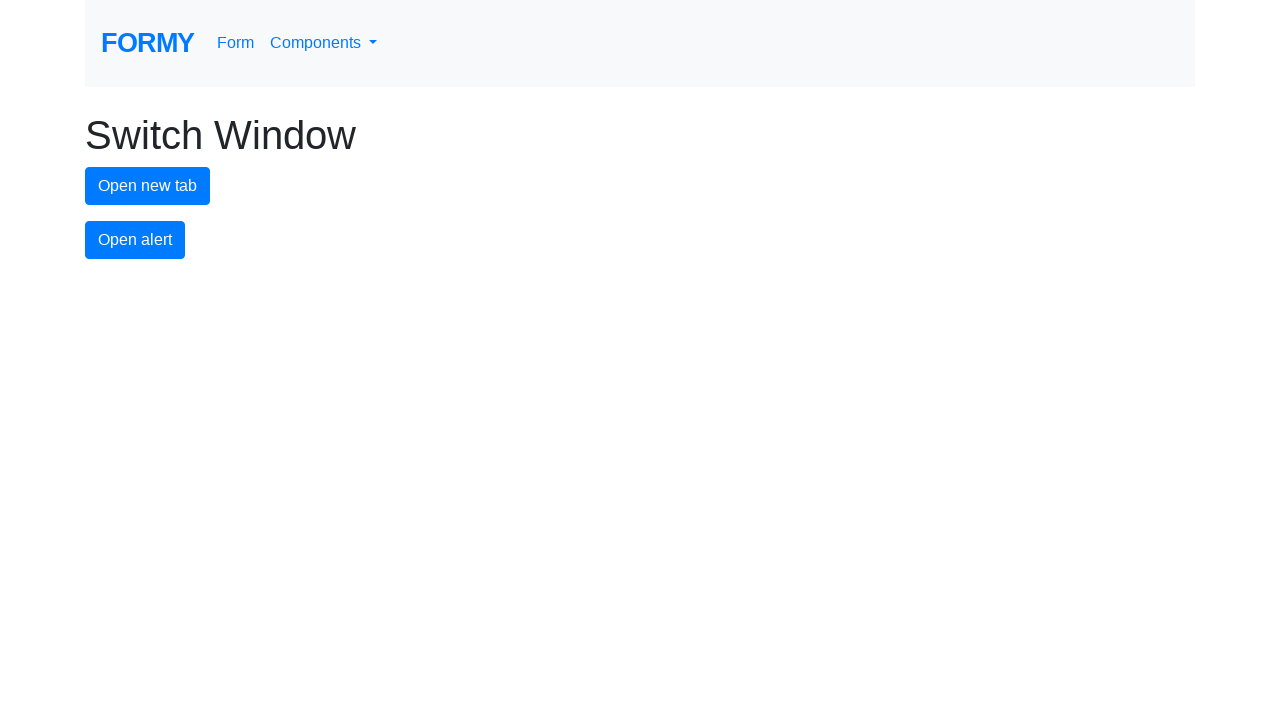

Clicked button to open new tab at (148, 186) on #new-tab-button
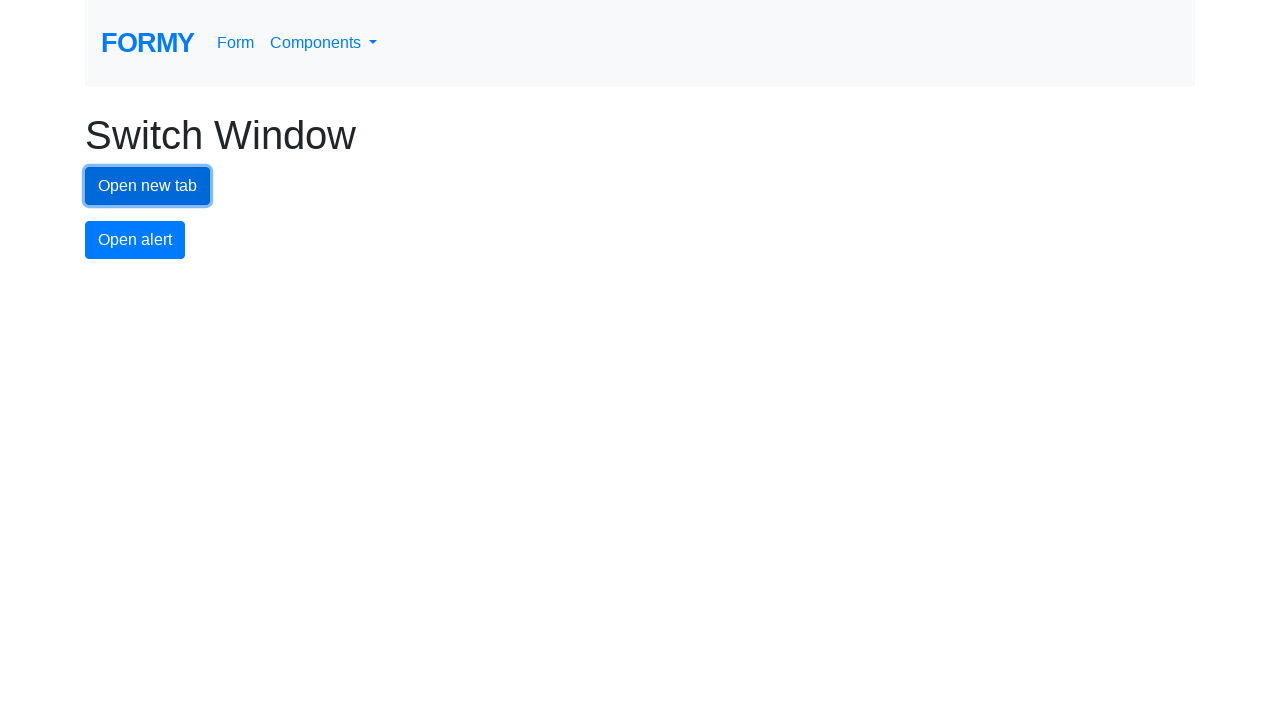

New tab opened and captured
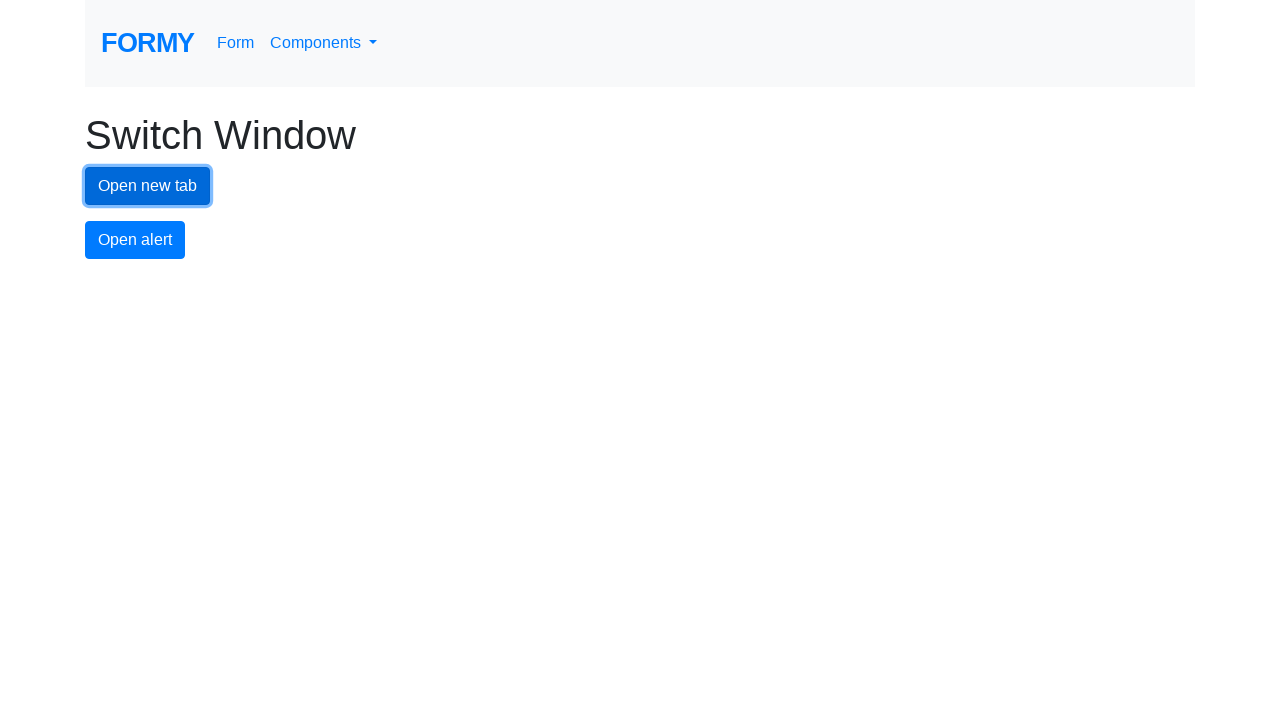

Switched back to original tab
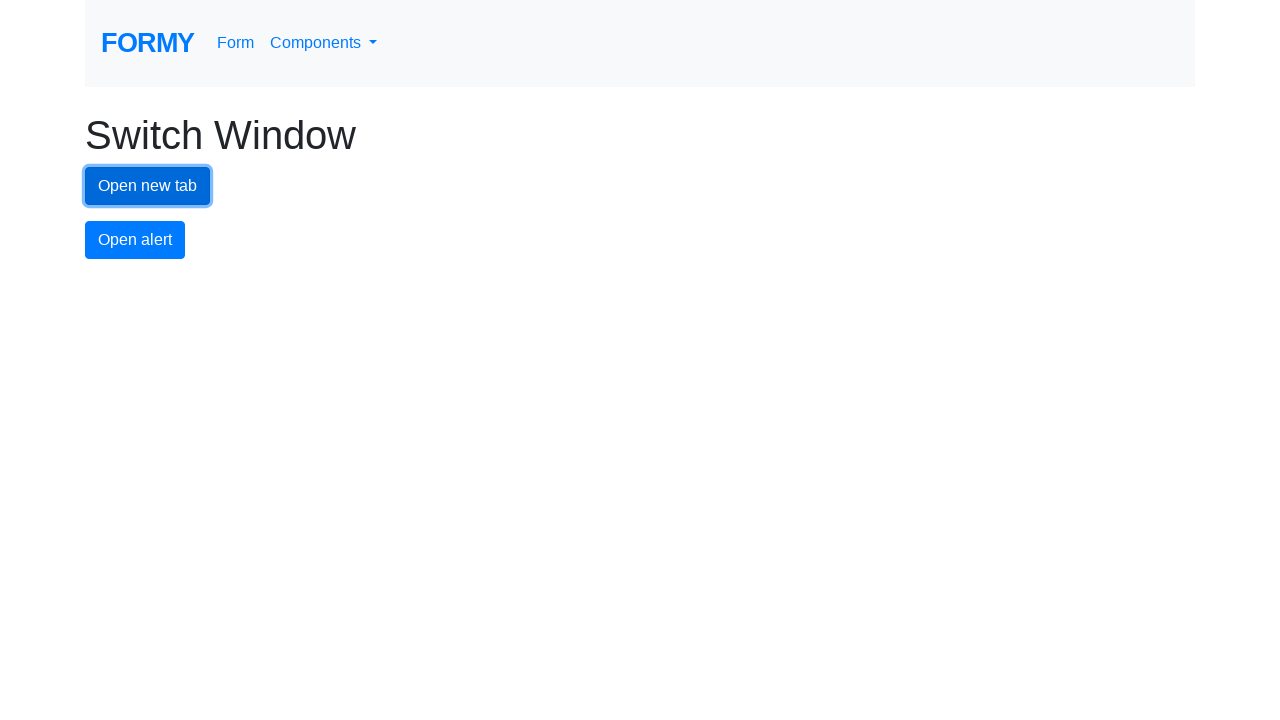

Clicked alert button on original tab at (135, 240) on #alert-button
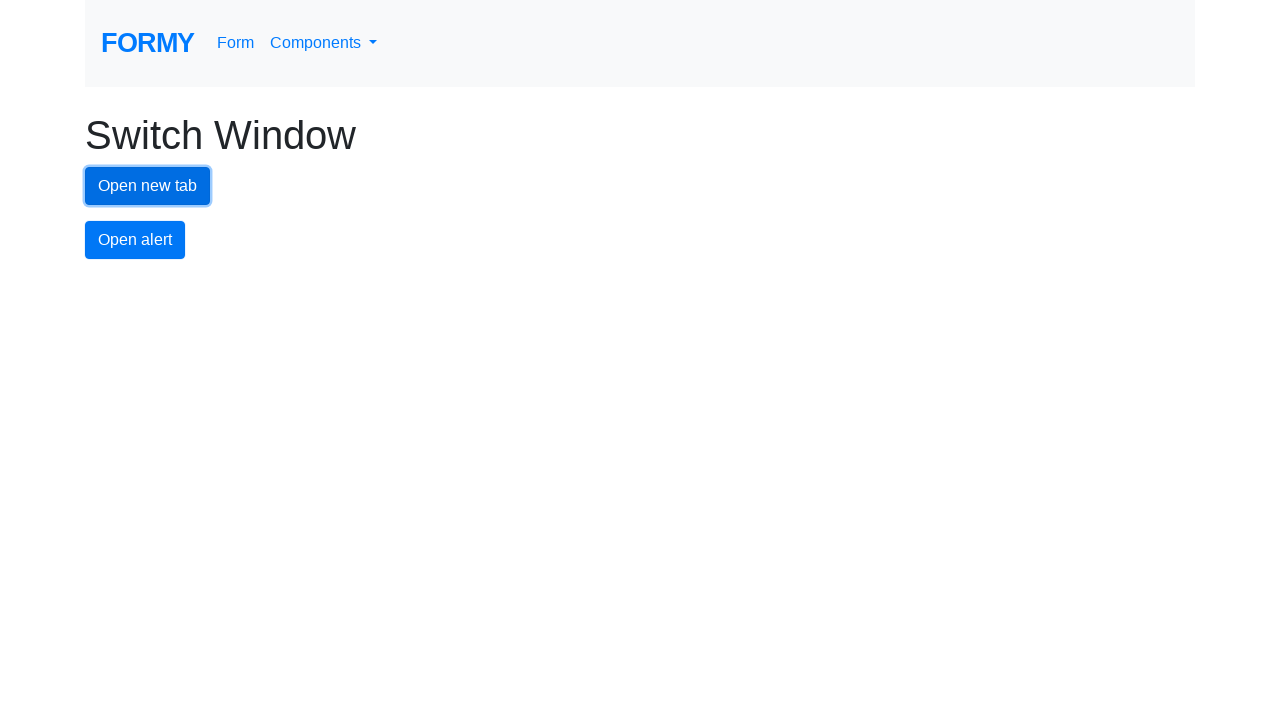

Set up dialog handler to accept alerts
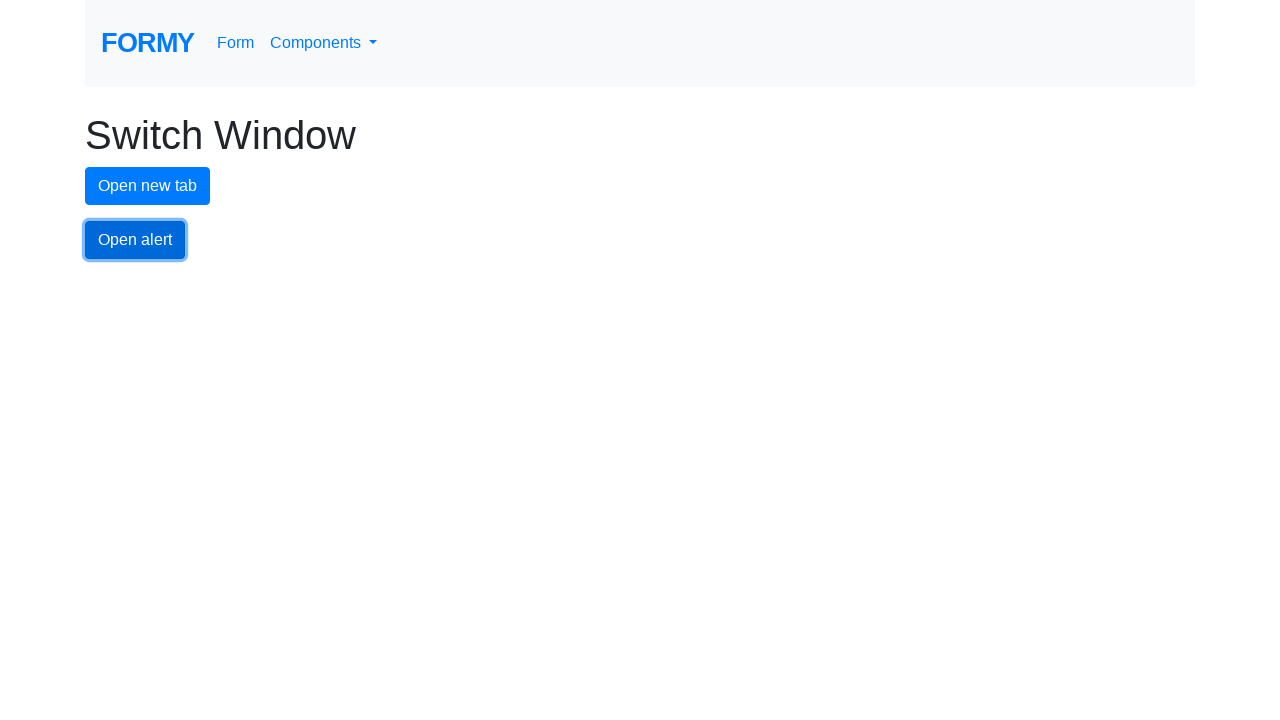

Clicked alert button and accepted the JavaScript alert at (135, 240) on #alert-button
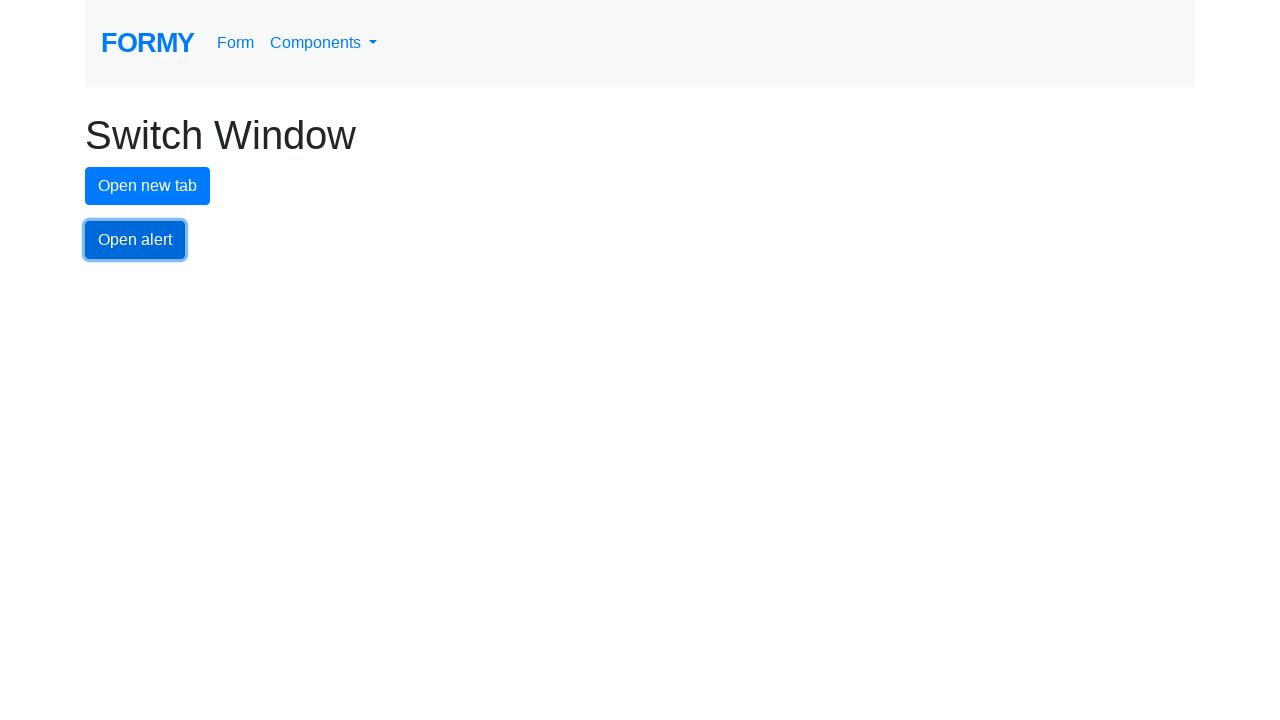

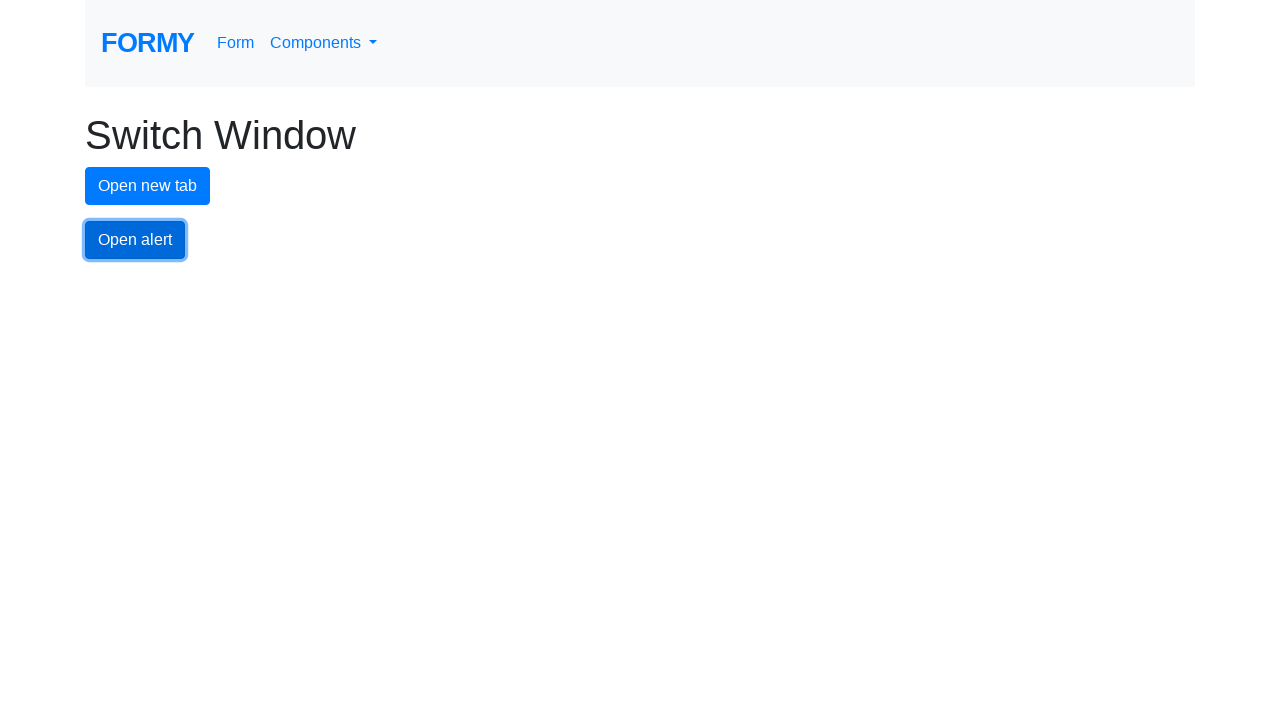